Tests registration form with mixed case, special characters, numbers, and spaces (length < 50) in the username field.

Starting URL: https://buggy.justtestit.org/register

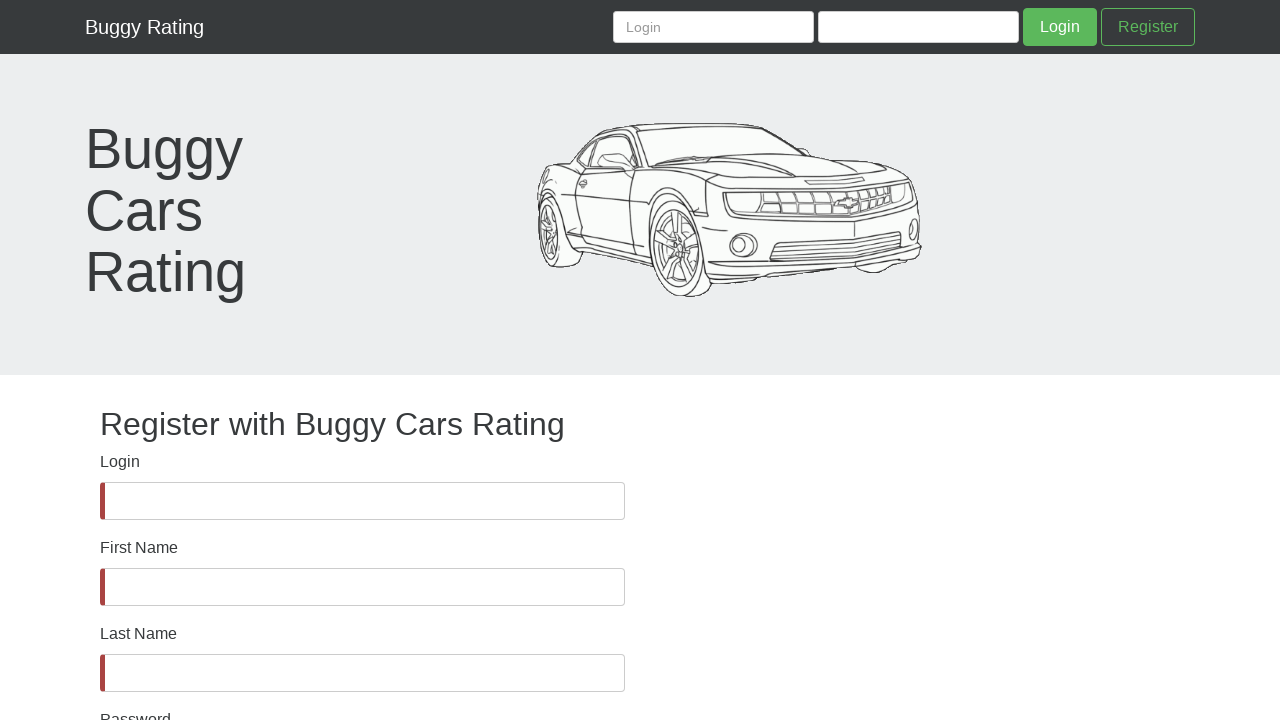

Waited for username field to be present in DOM
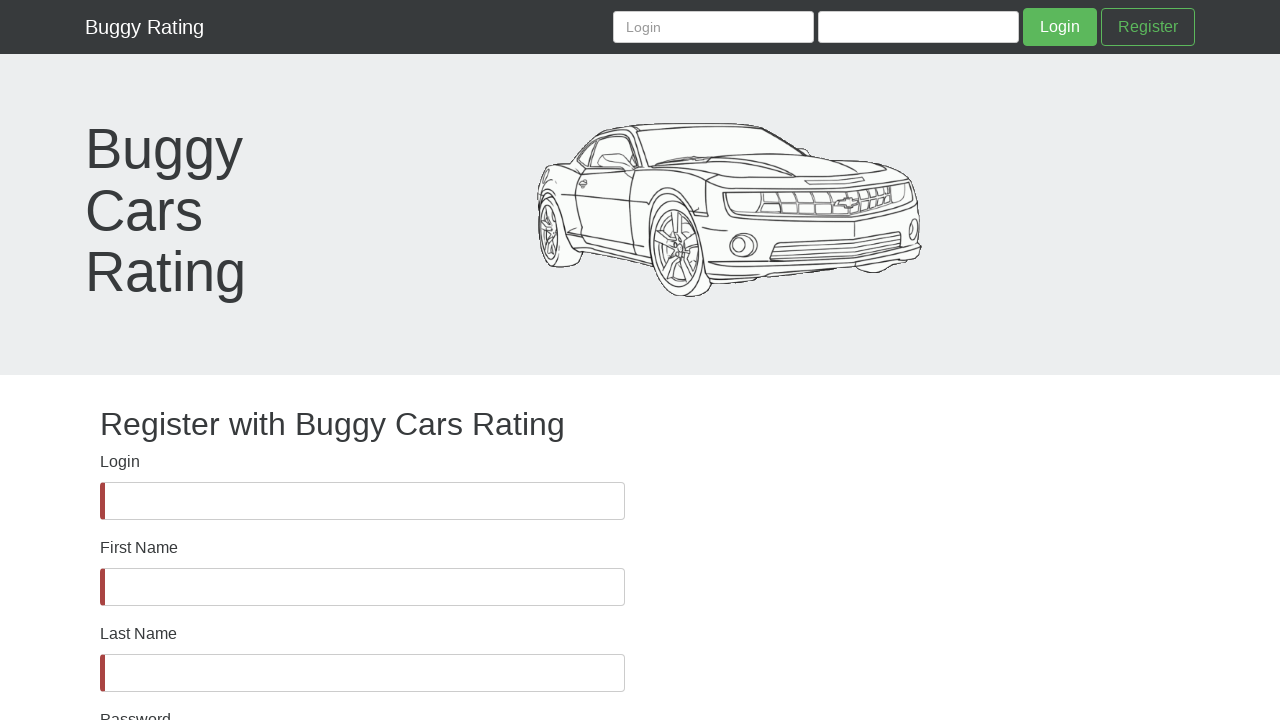

Verified username field is visible
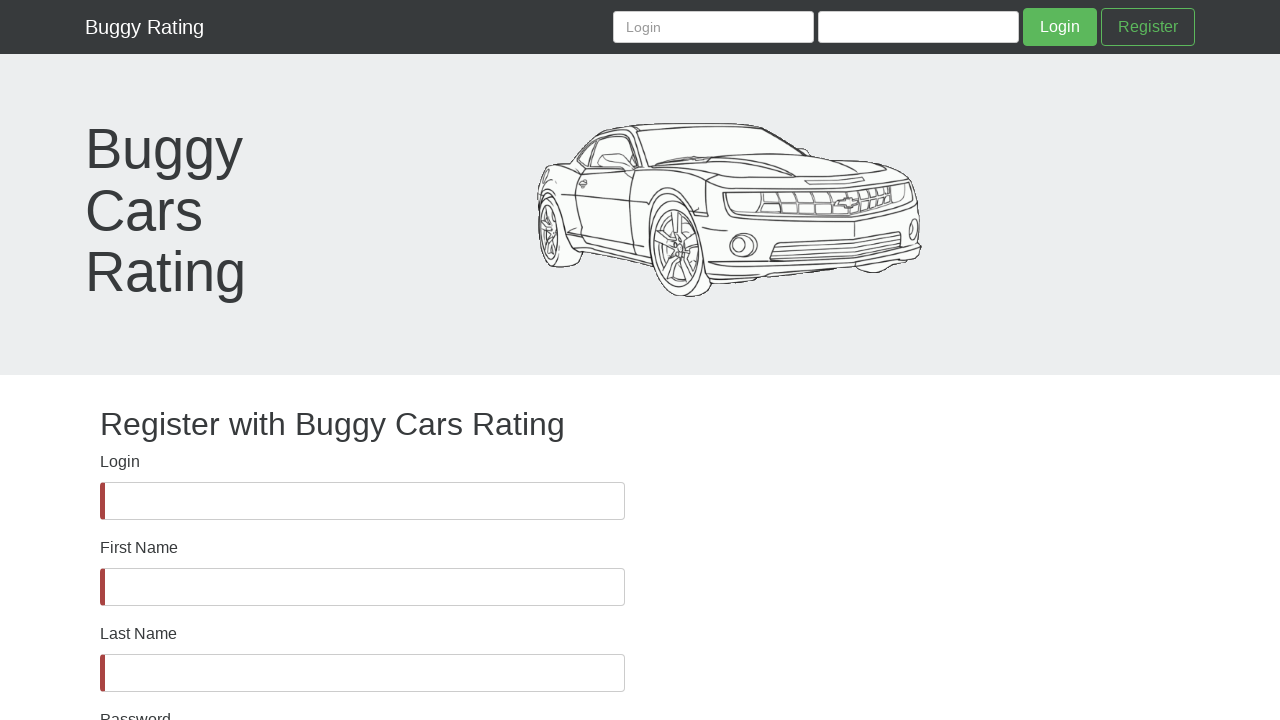

Filled username field with mixed case, special characters, numbers, and spaces (< 50 chars) on #username
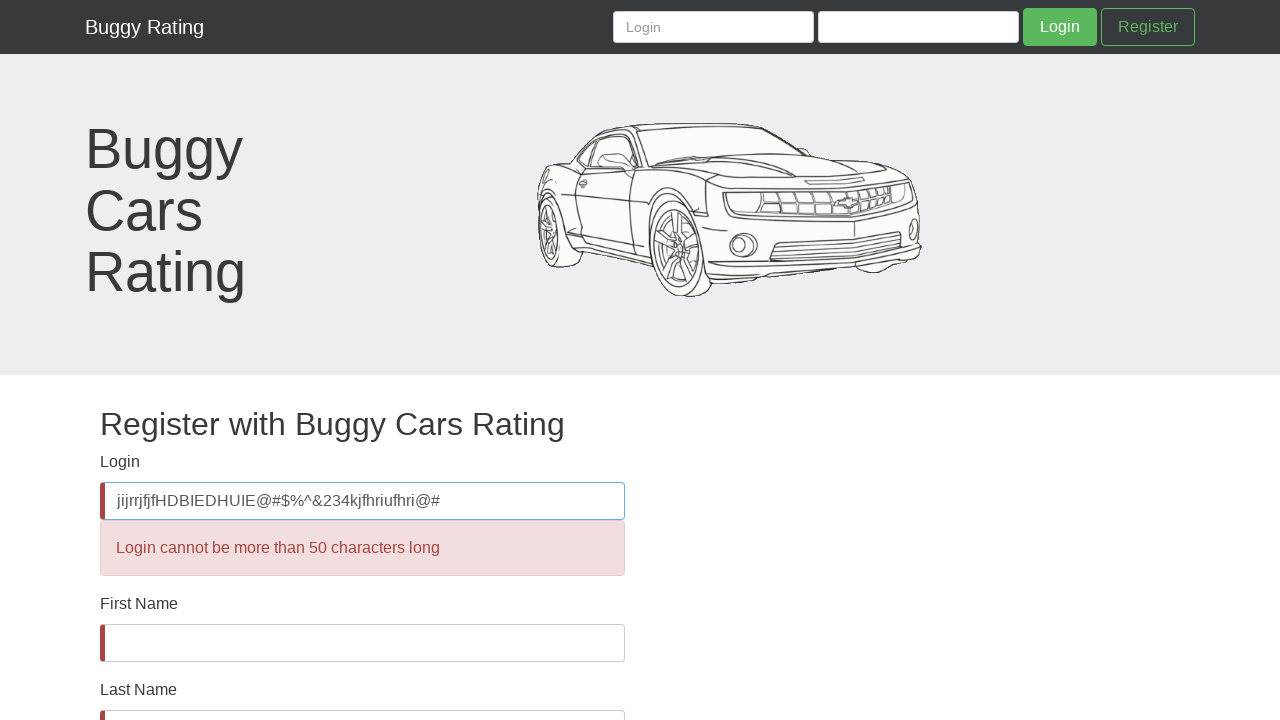

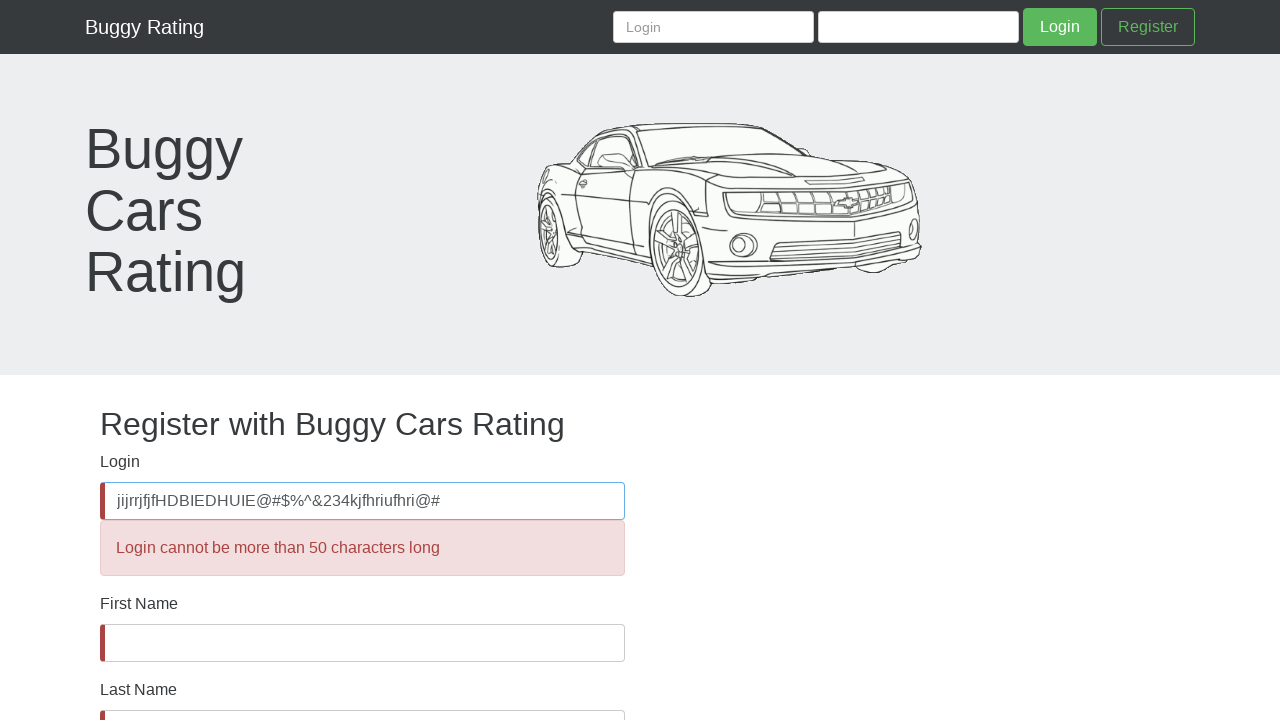